Navigates to a company page on finviz for a specific stock ticker

Starting URL: https://elite.finviz.com/quote.ashx?t=AAPL

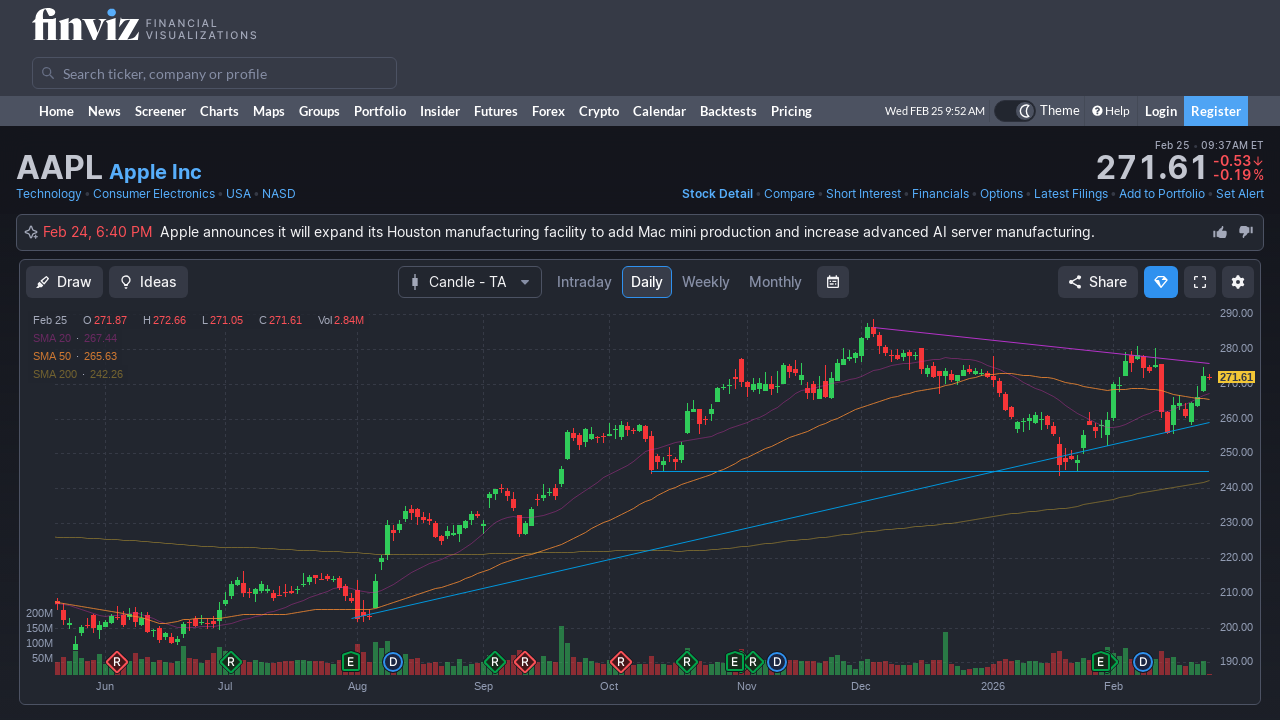

Waited 5 seconds for page to load
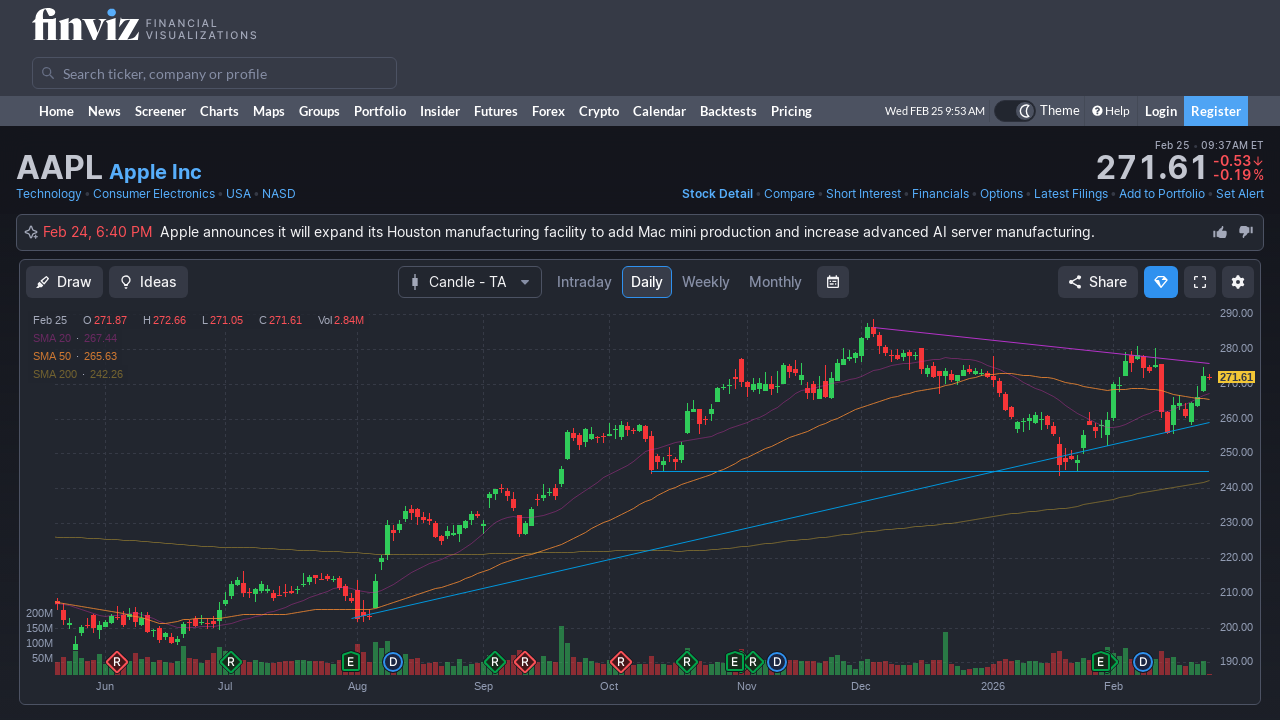

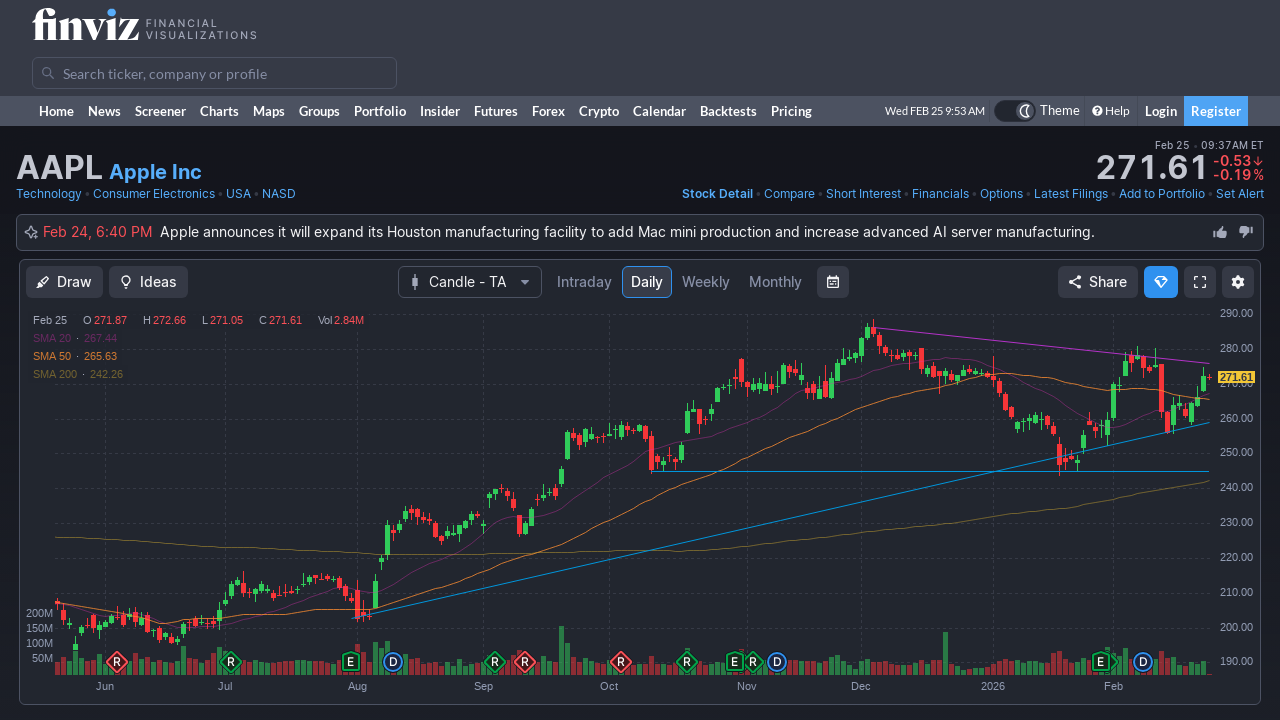